Tests Python.org search functionality by entering a search query and submitting the form

Starting URL: http://www.python.org

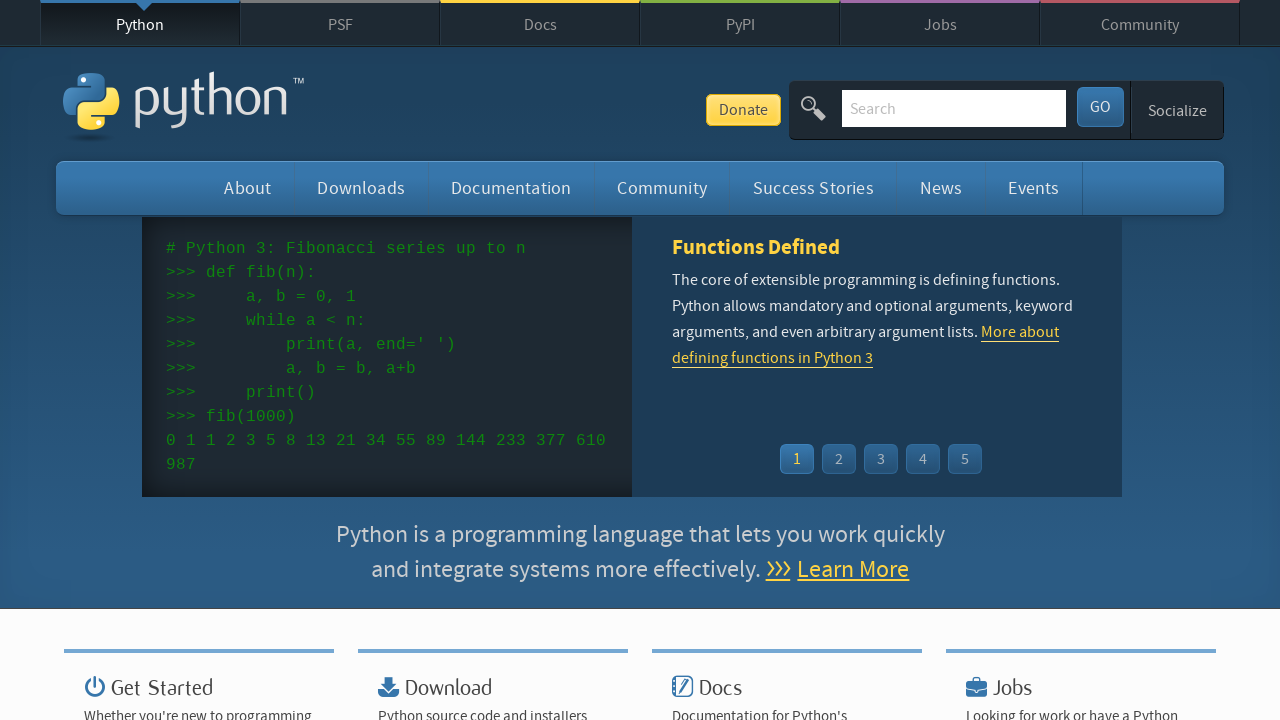

Cleared the search field on input[name='q']
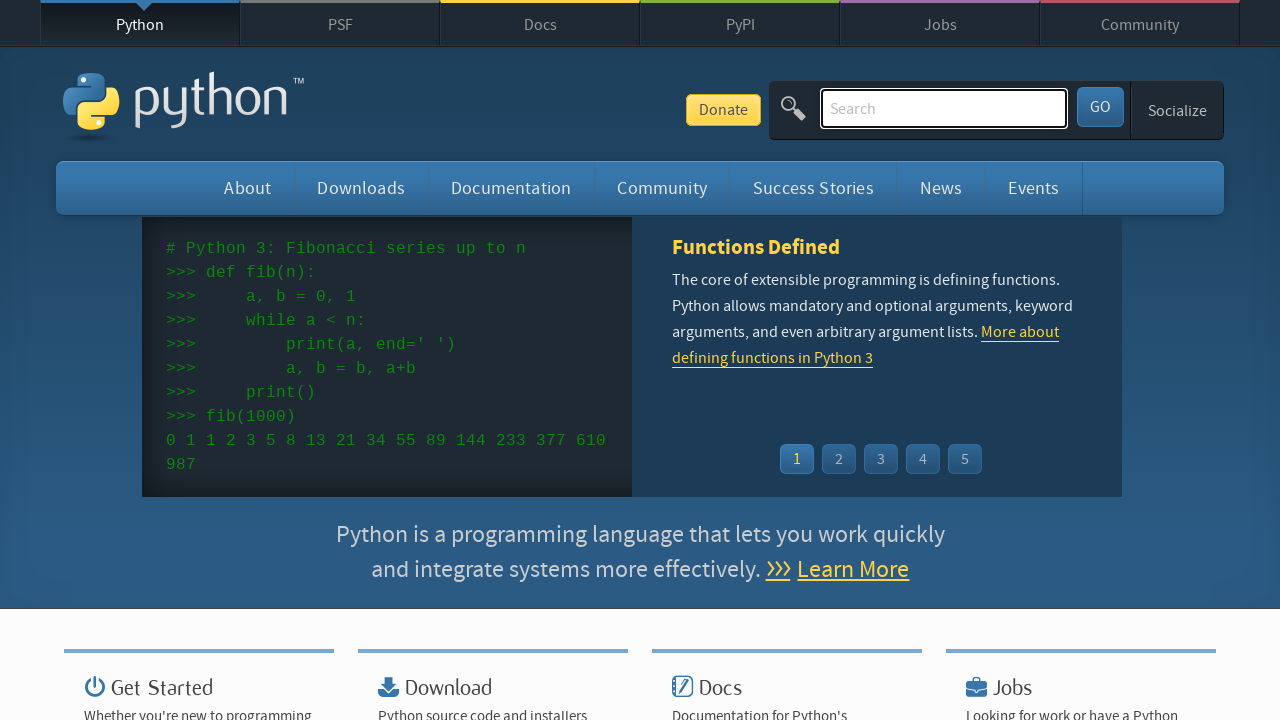

Filled search field with 'pycon' on input[name='q']
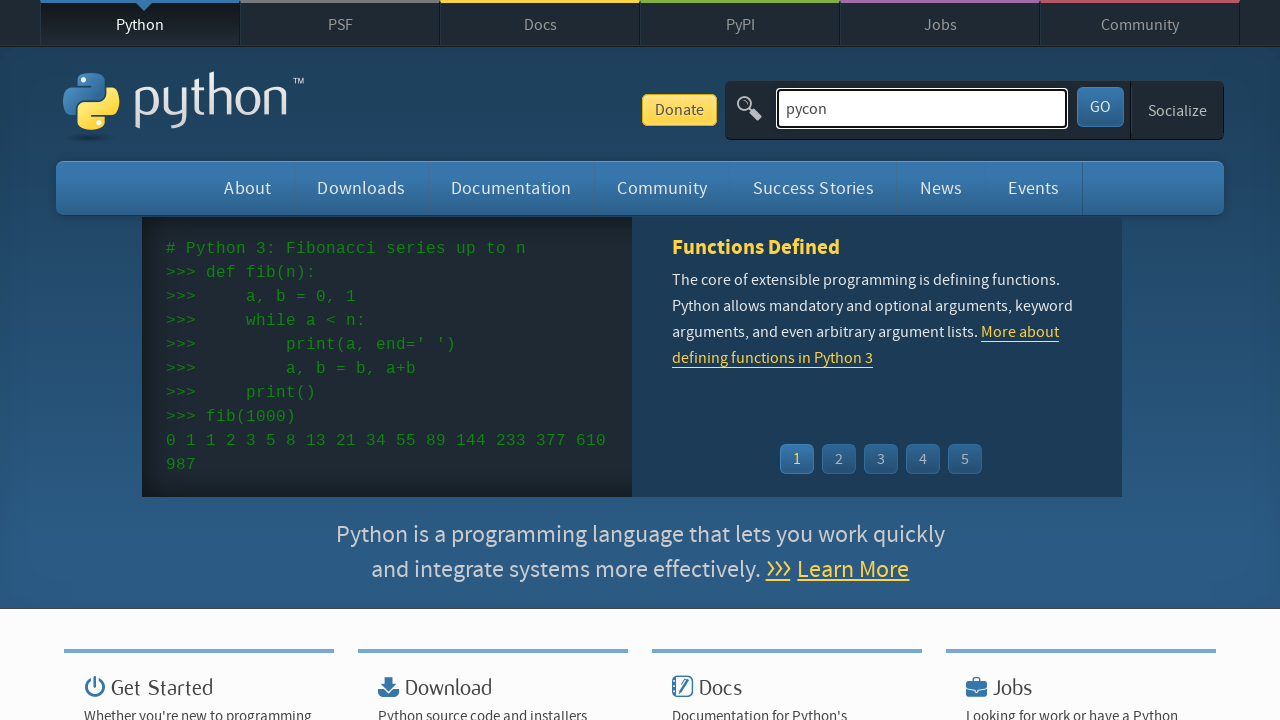

Pressed Enter to submit the search query on input[name='q']
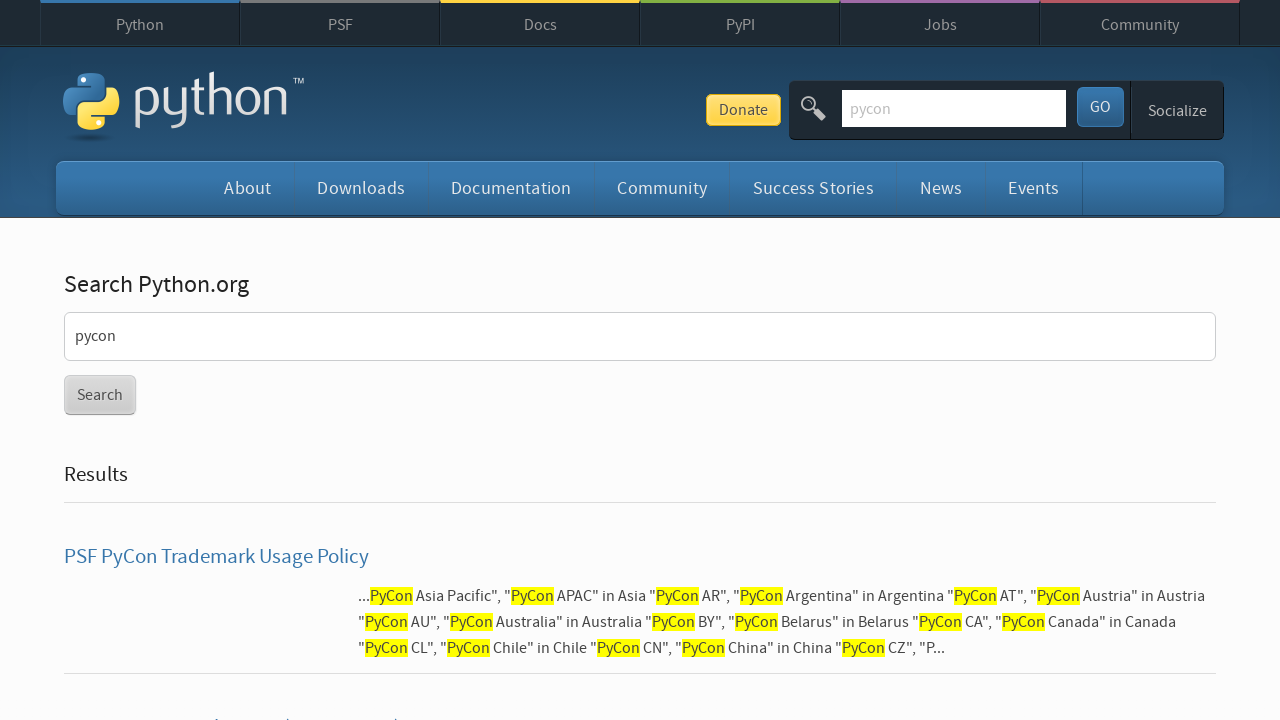

Waited for network to be idle and results to load
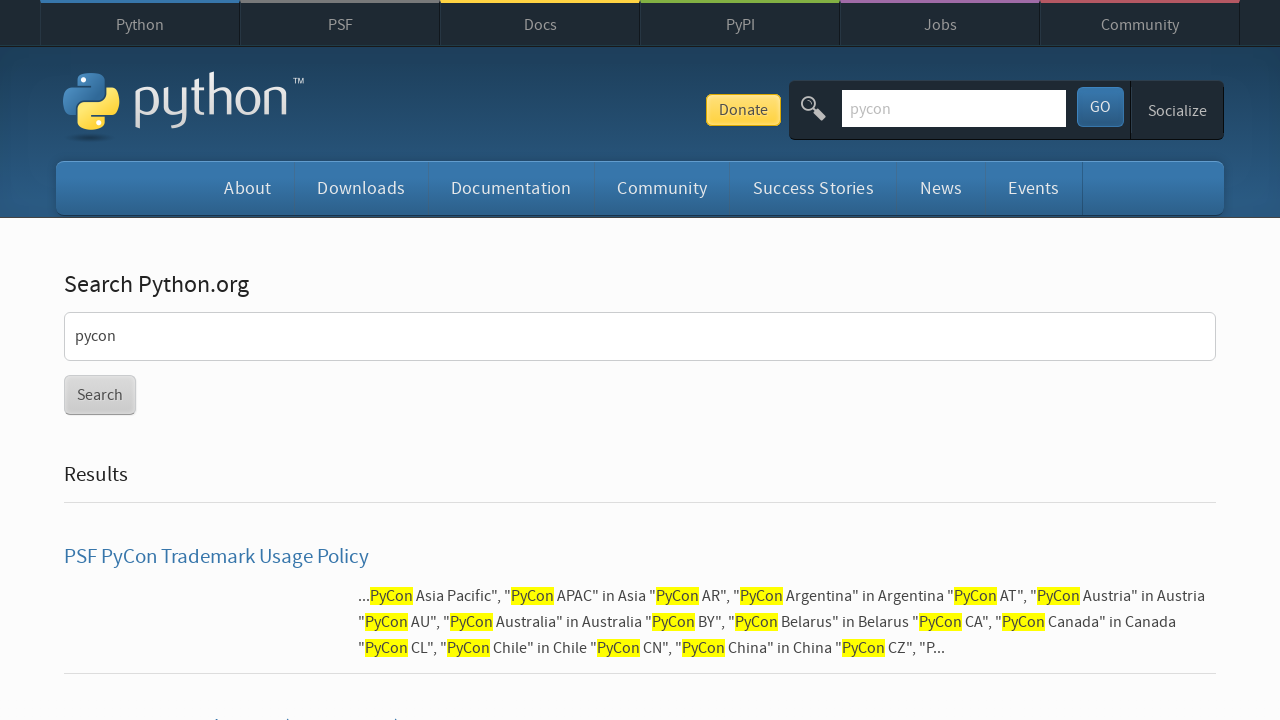

Verified that search results are displayed (no 'No results found' message)
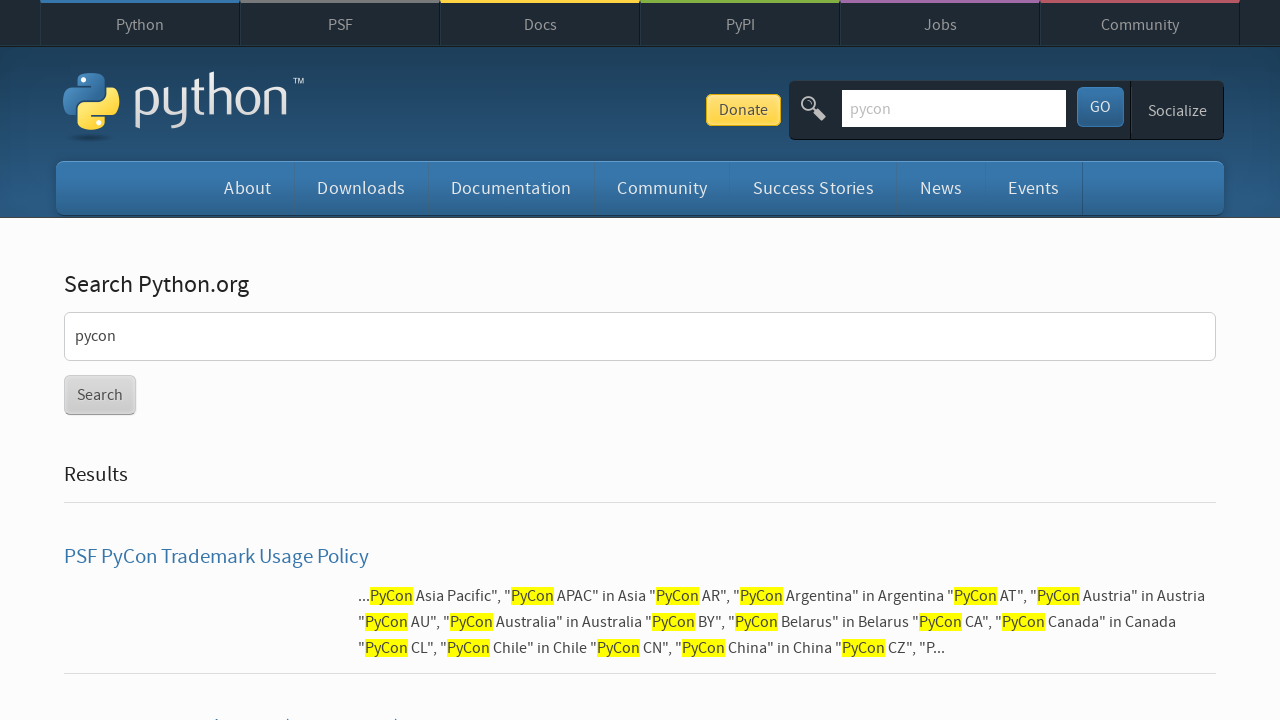

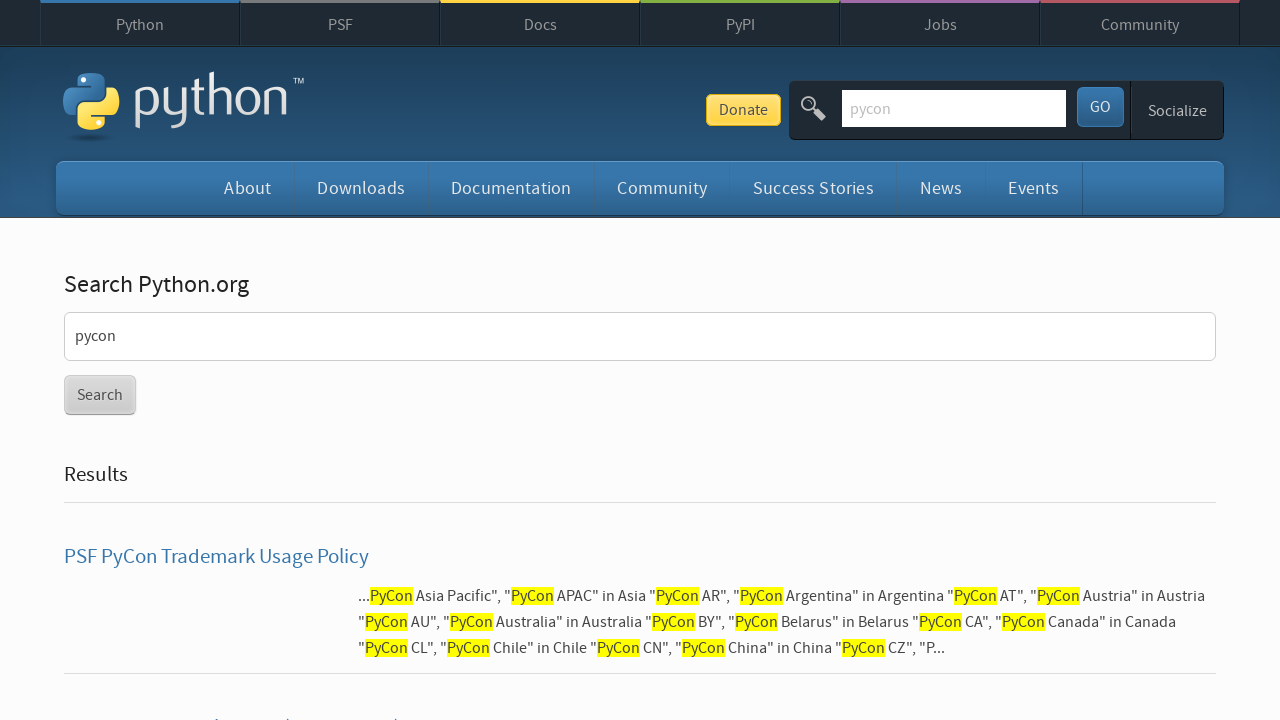